Tests mouse hover functionality by hovering over an element to reveal a dropdown menu and then clicking the "Reload" link option

Starting URL: https://rahulshettyacademy.com/AutomationPractice/

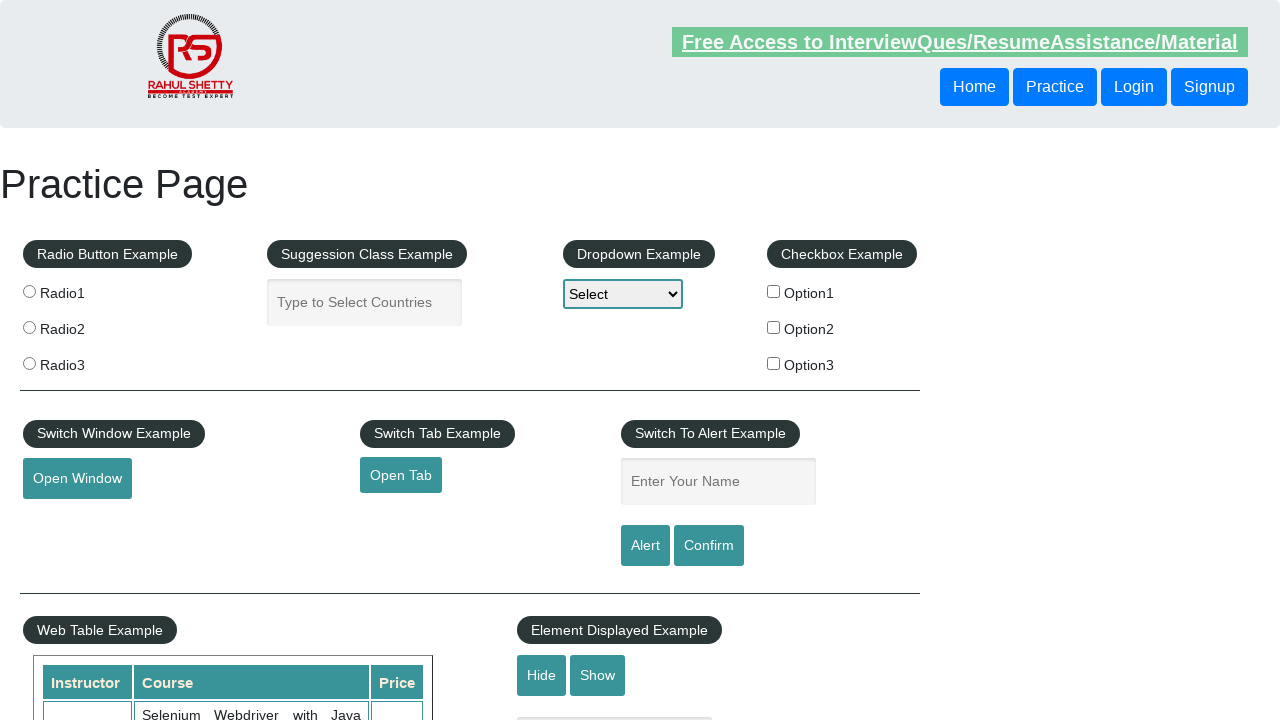

Hovered over mouse hover element to reveal dropdown menu at (83, 361) on #mousehover
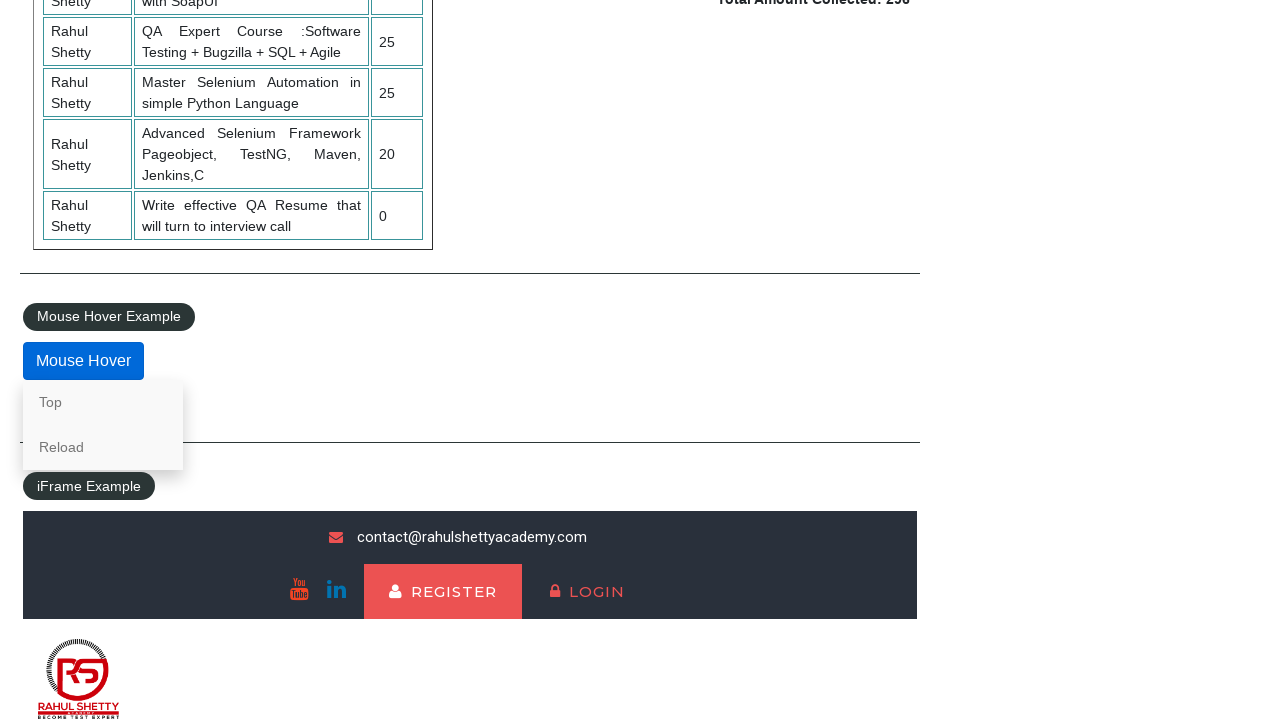

Clicked on the 'Reload' link option in the dropdown menu at (103, 447) on a:text('Reload')
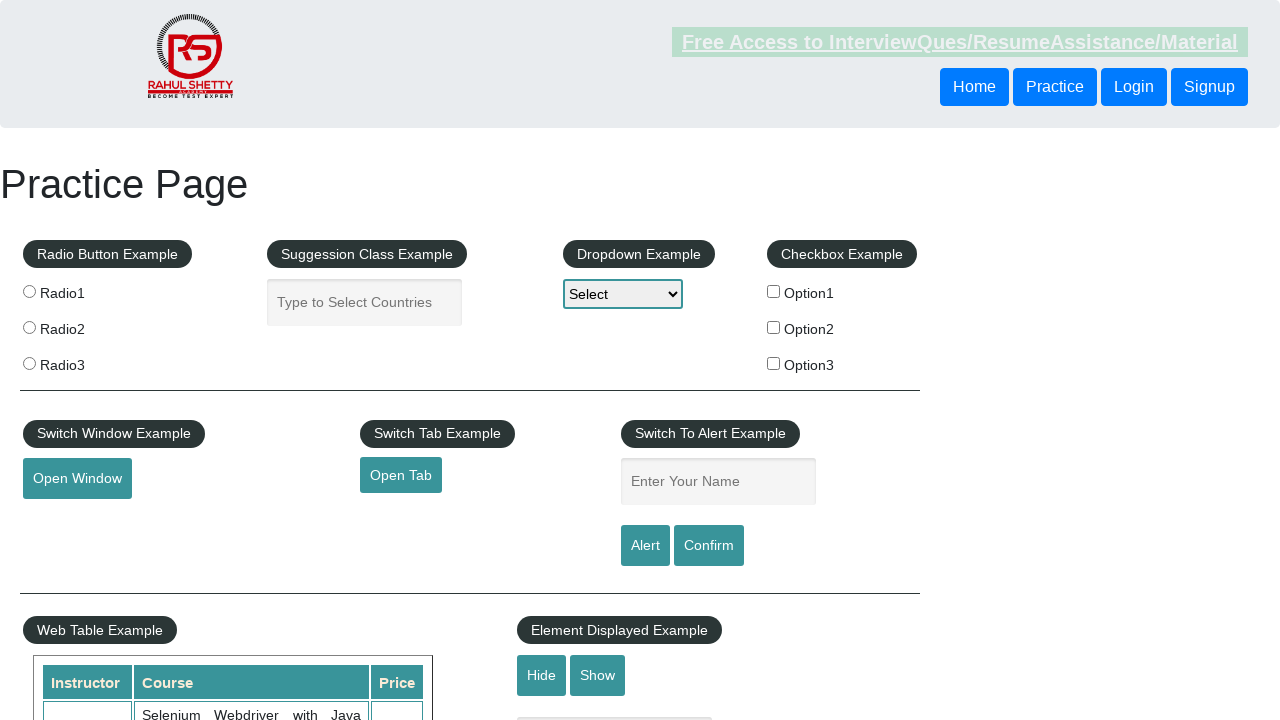

Page reloaded successfully
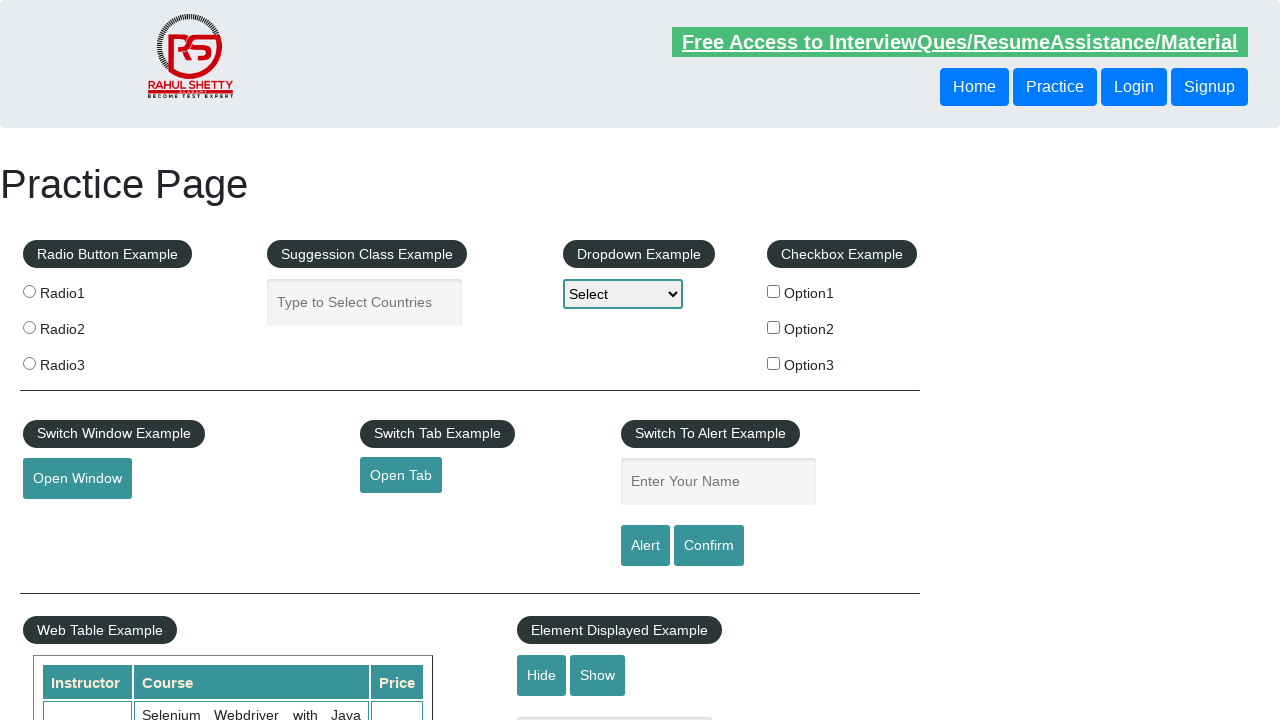

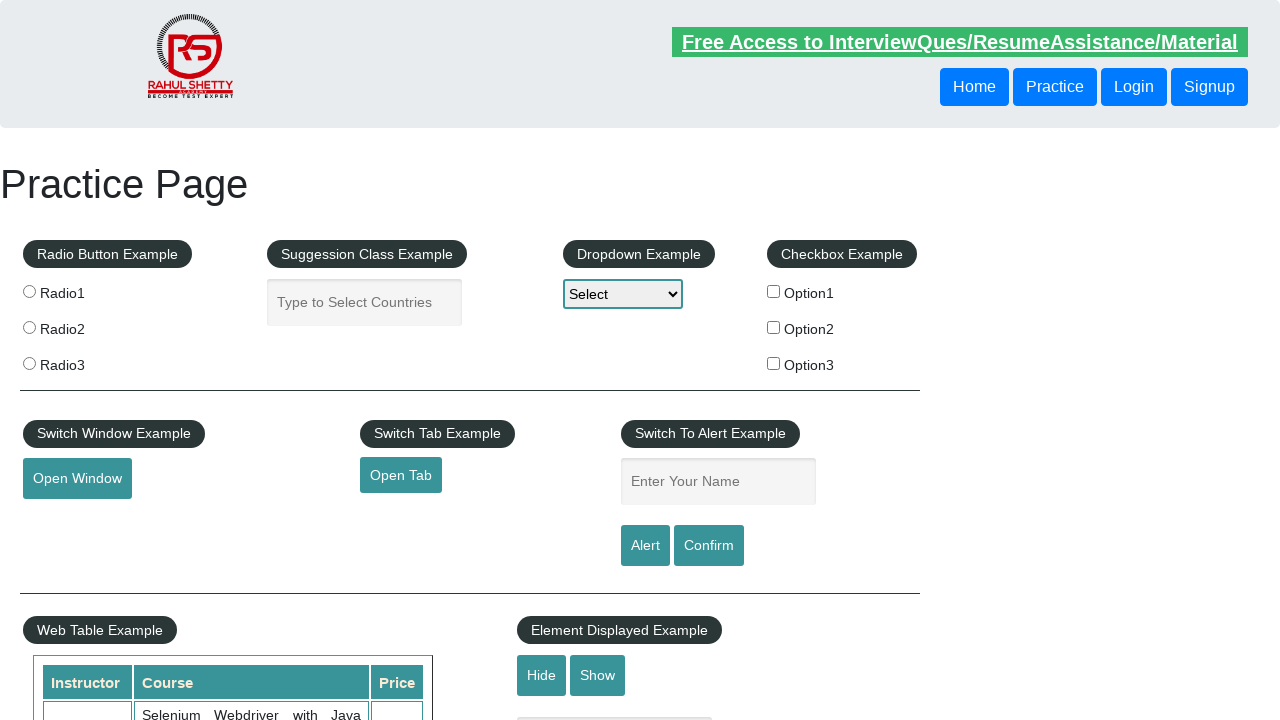